Tests that multiple checkboxes (Pizza, Hamburguesa, Pasta, Helado, Torta) are visible and can be checked and unchecked

Starting URL: https://thefreerangetester.github.io/sandbox-automation-testing/

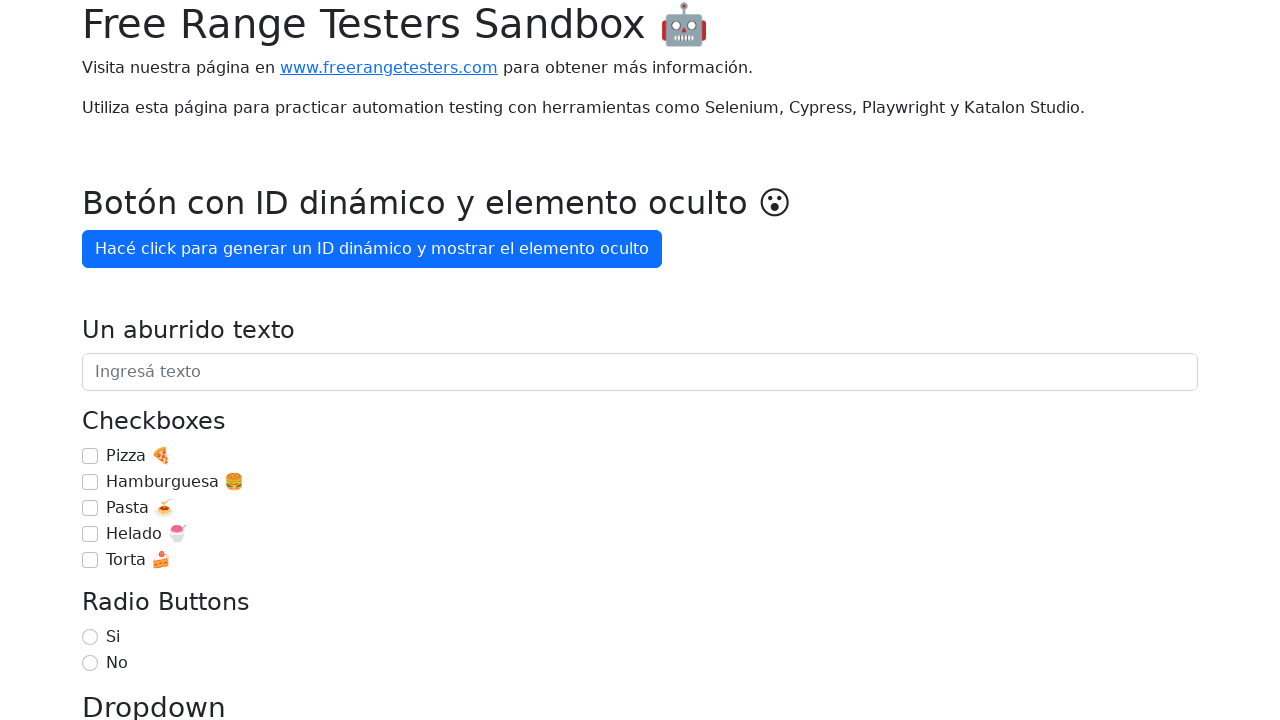

Navigated to sandbox automation testing page
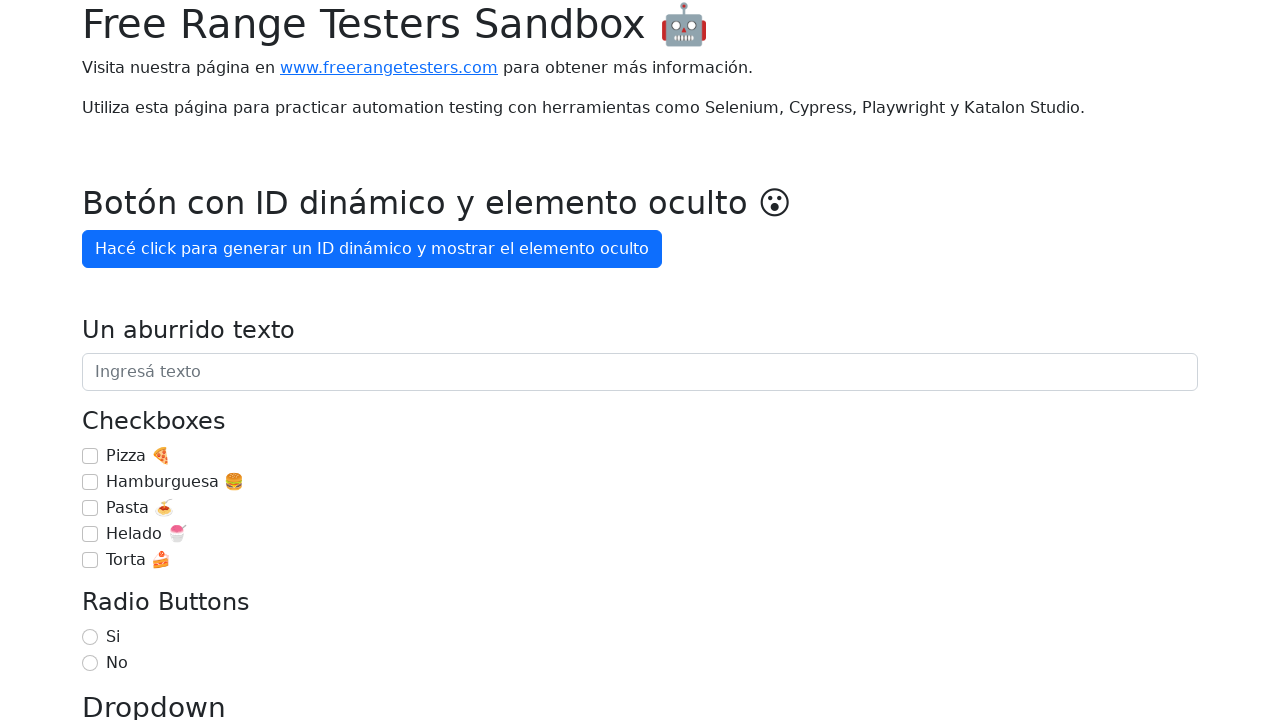

Located checkbox for 'Pizza 🍕'
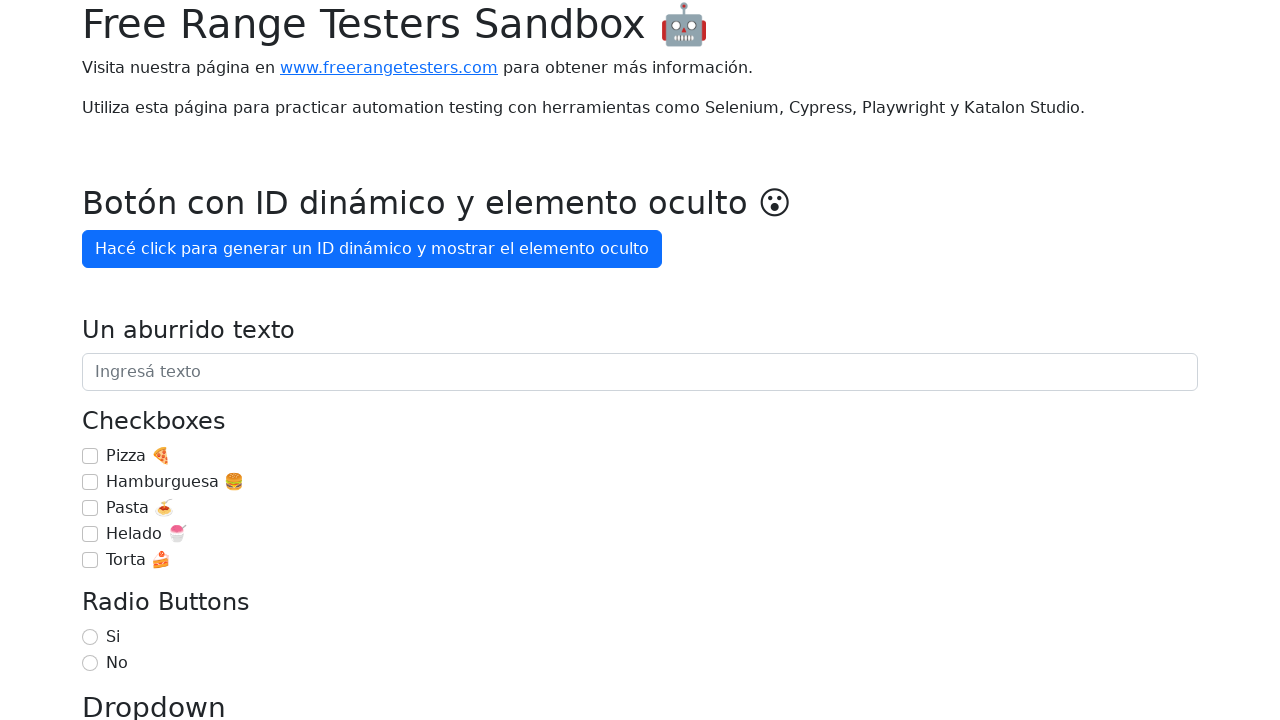

Checkbox 'Pizza 🍕' is visible
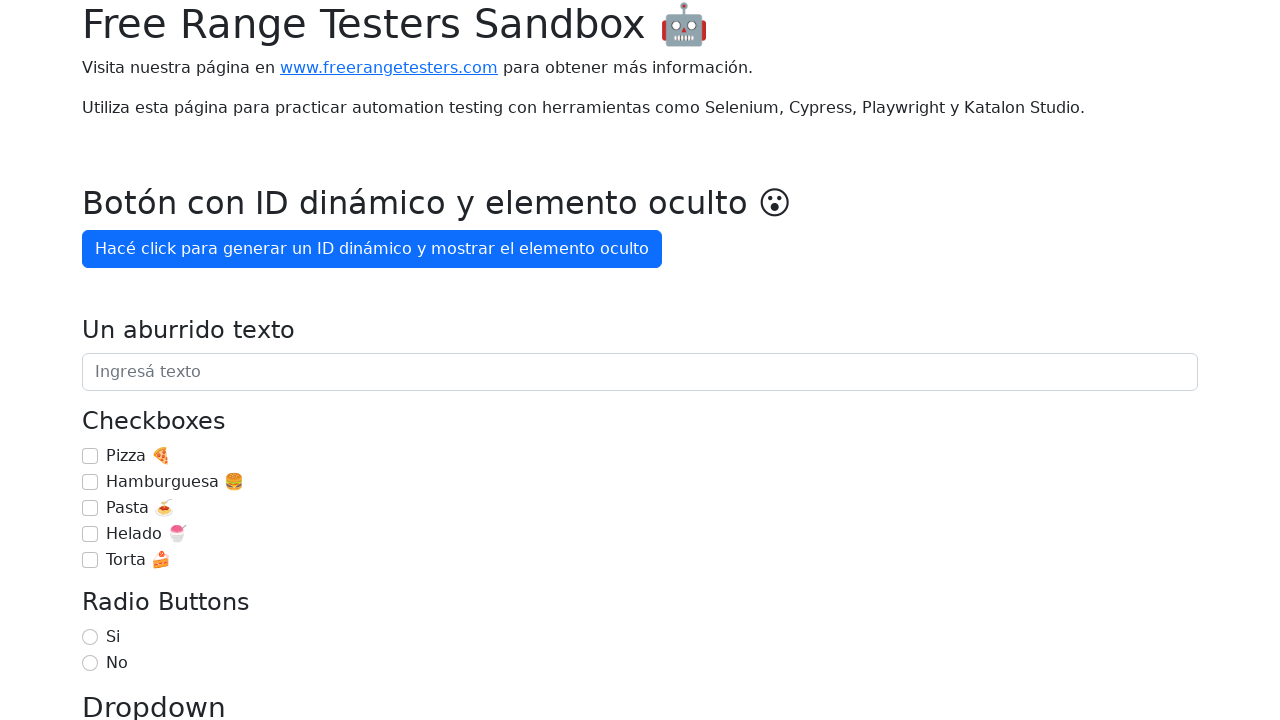

Checked checkbox 'Pizza 🍕' at (90, 456) on internal:role=checkbox[name="Pizza 🍕"i]
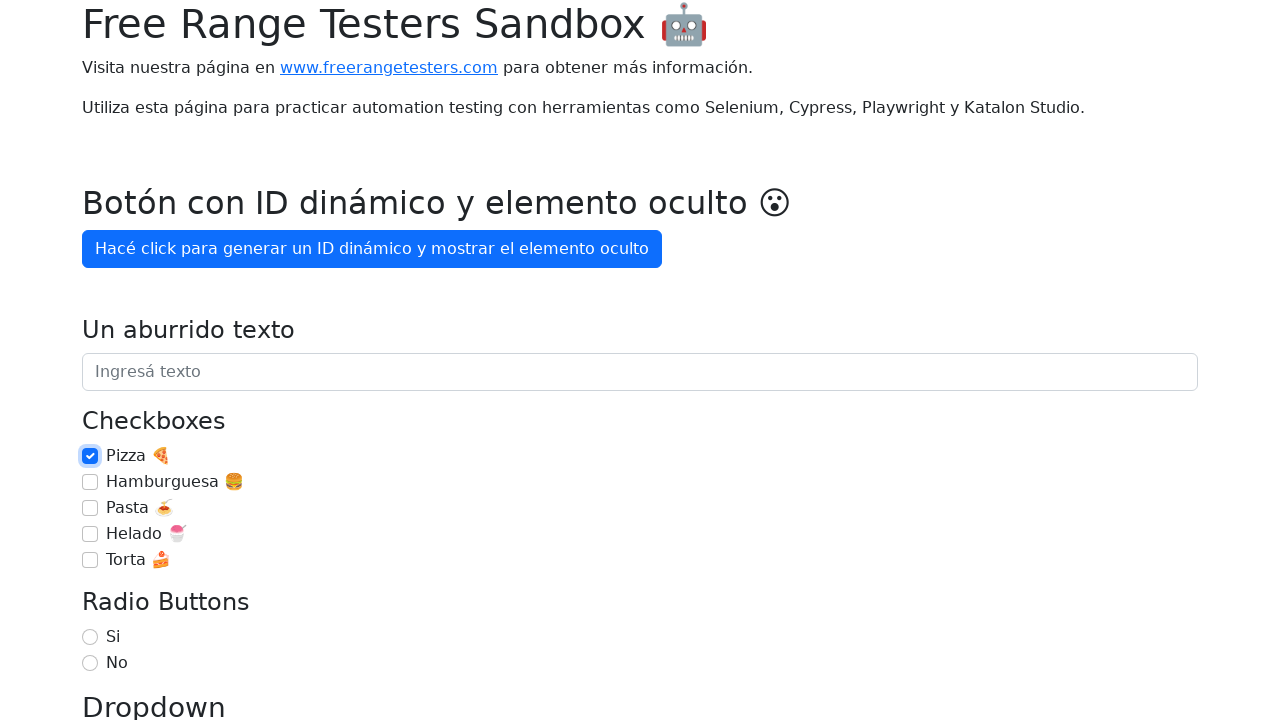

Unchecked checkbox 'Pizza 🍕' at (90, 456) on internal:role=checkbox[name="Pizza 🍕"i]
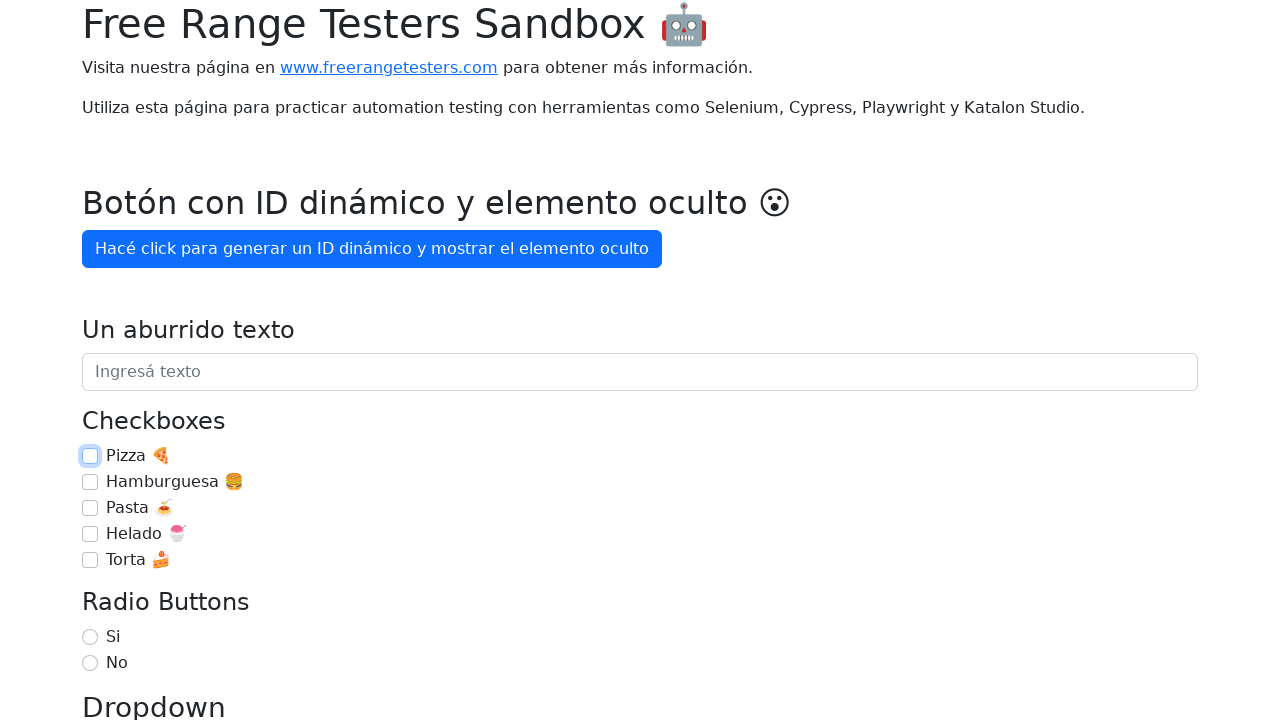

Located checkbox for 'Hamburguesa 🍔'
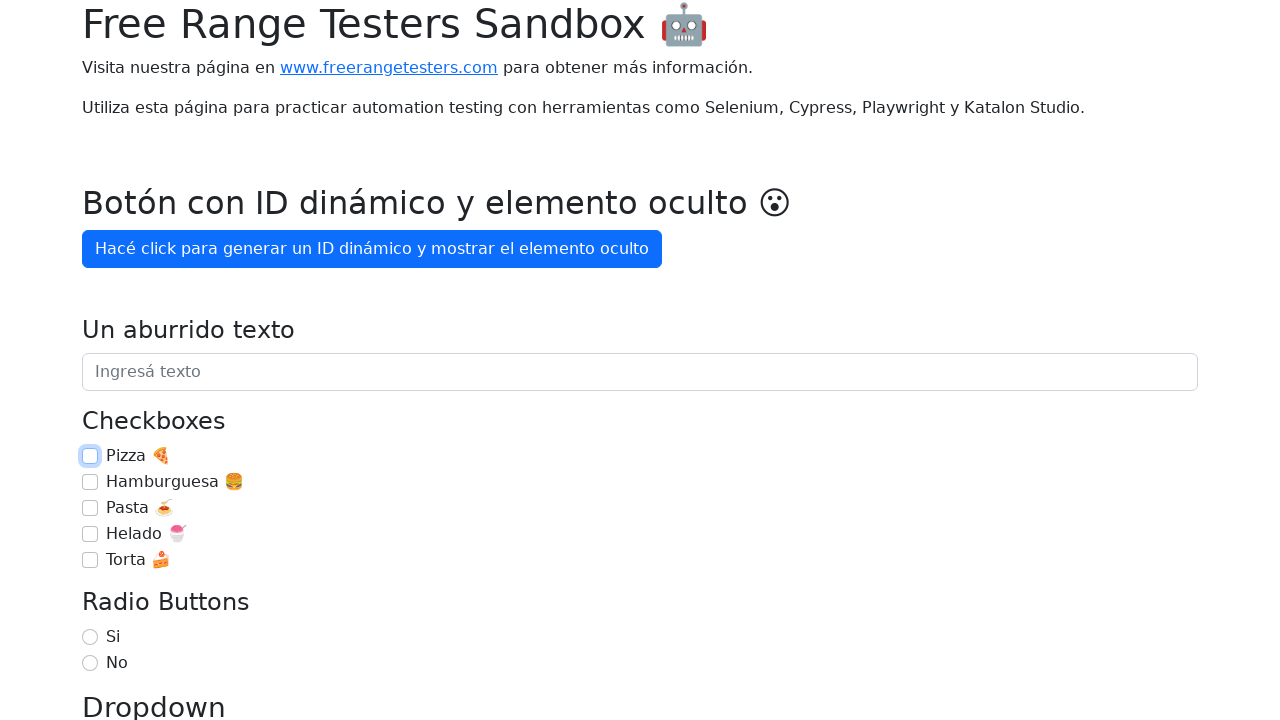

Checkbox 'Hamburguesa 🍔' is visible
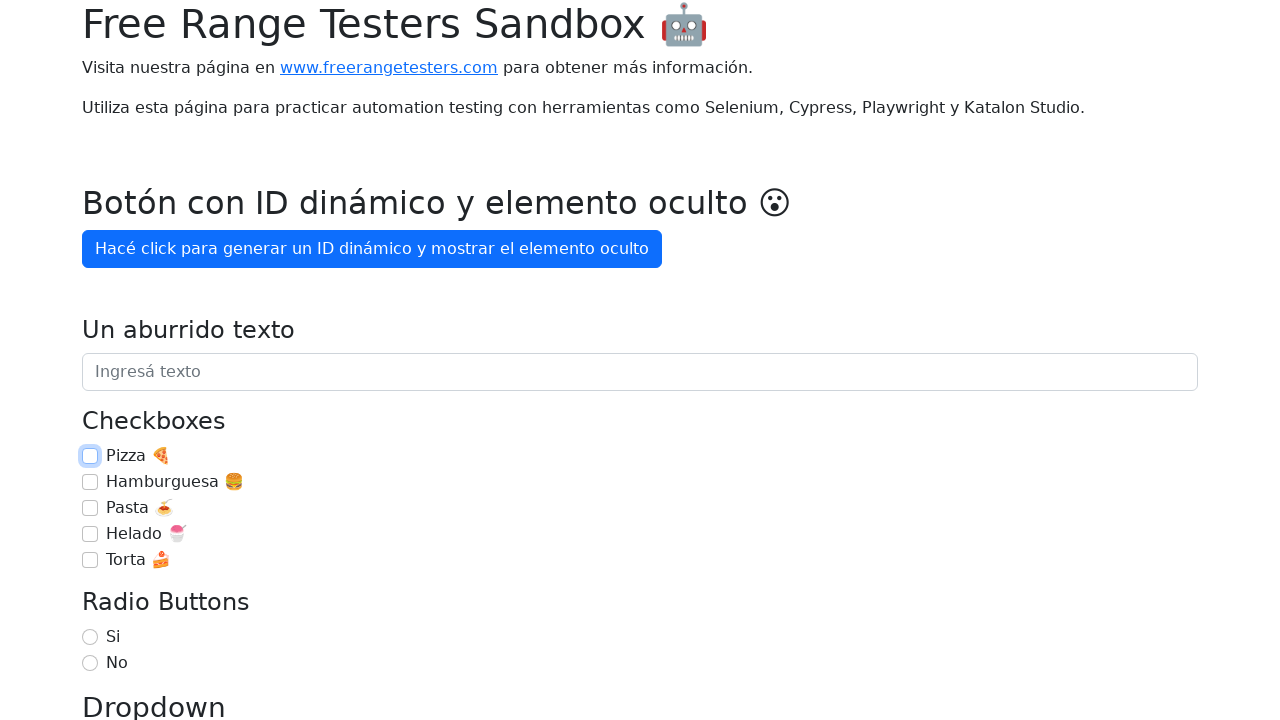

Checked checkbox 'Hamburguesa 🍔' at (90, 482) on internal:role=checkbox[name="Hamburguesa 🍔"i]
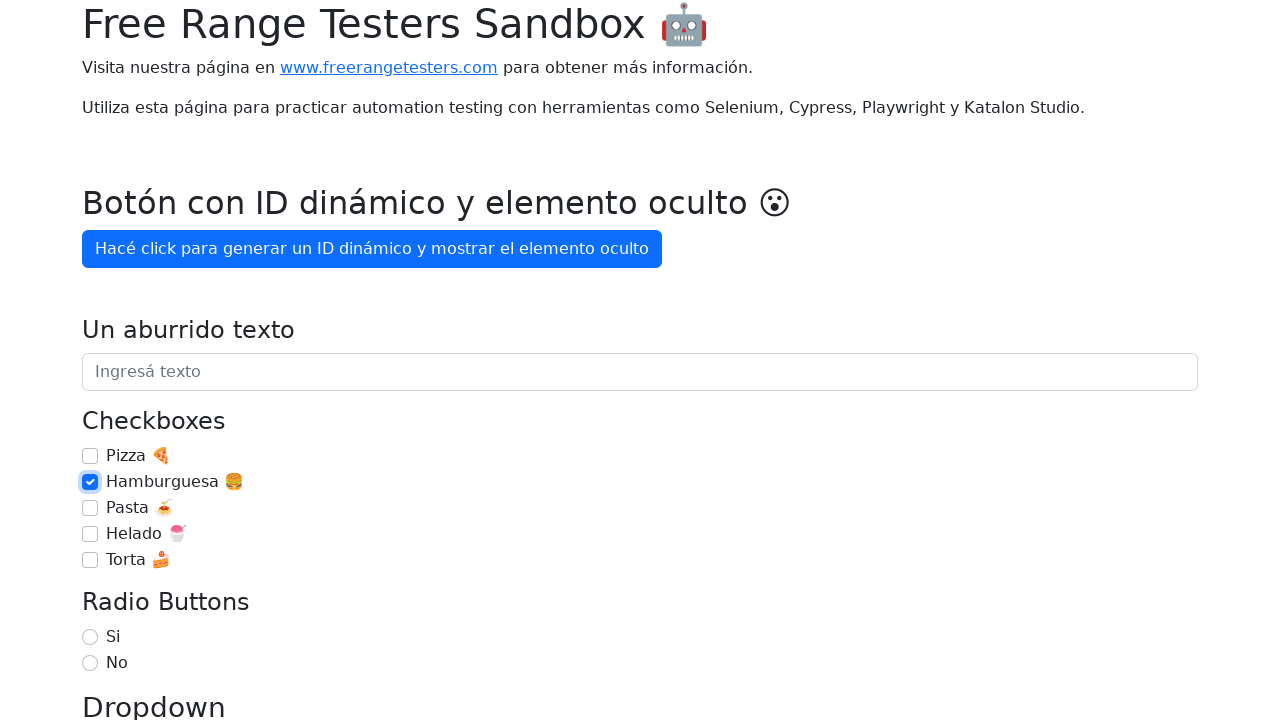

Unchecked checkbox 'Hamburguesa 🍔' at (90, 482) on internal:role=checkbox[name="Hamburguesa 🍔"i]
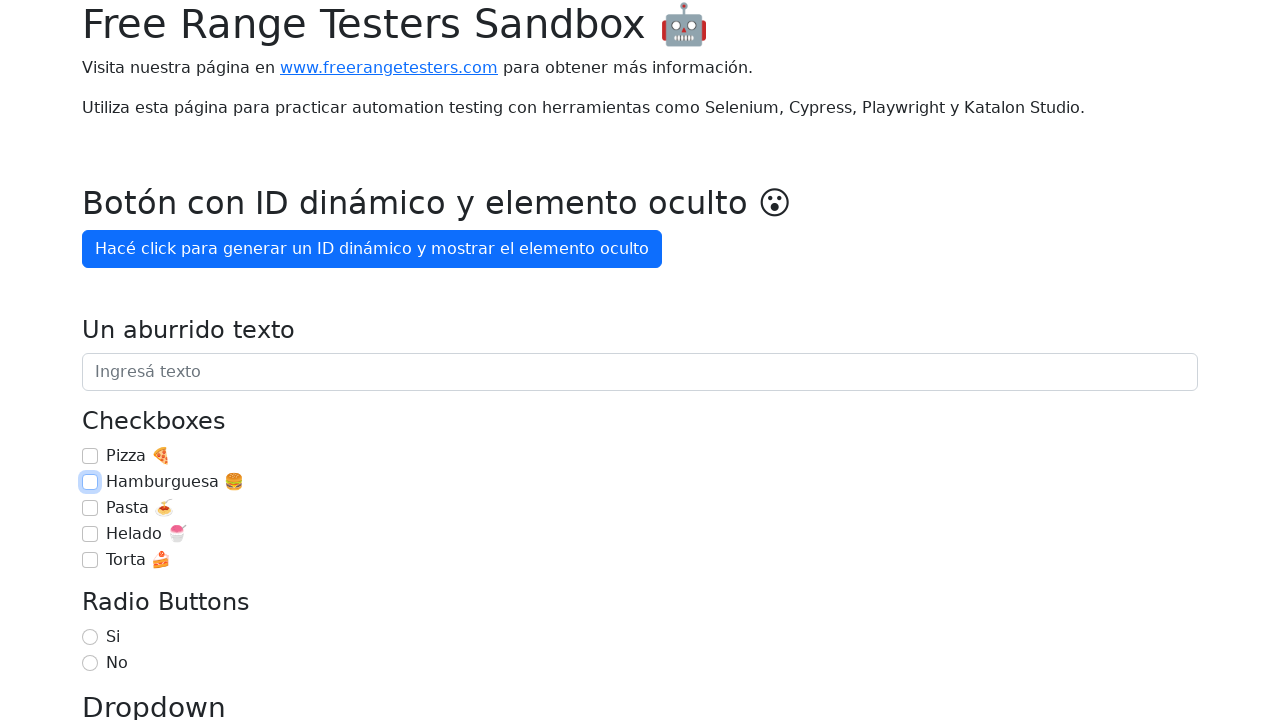

Located checkbox for 'Pasta 🍝'
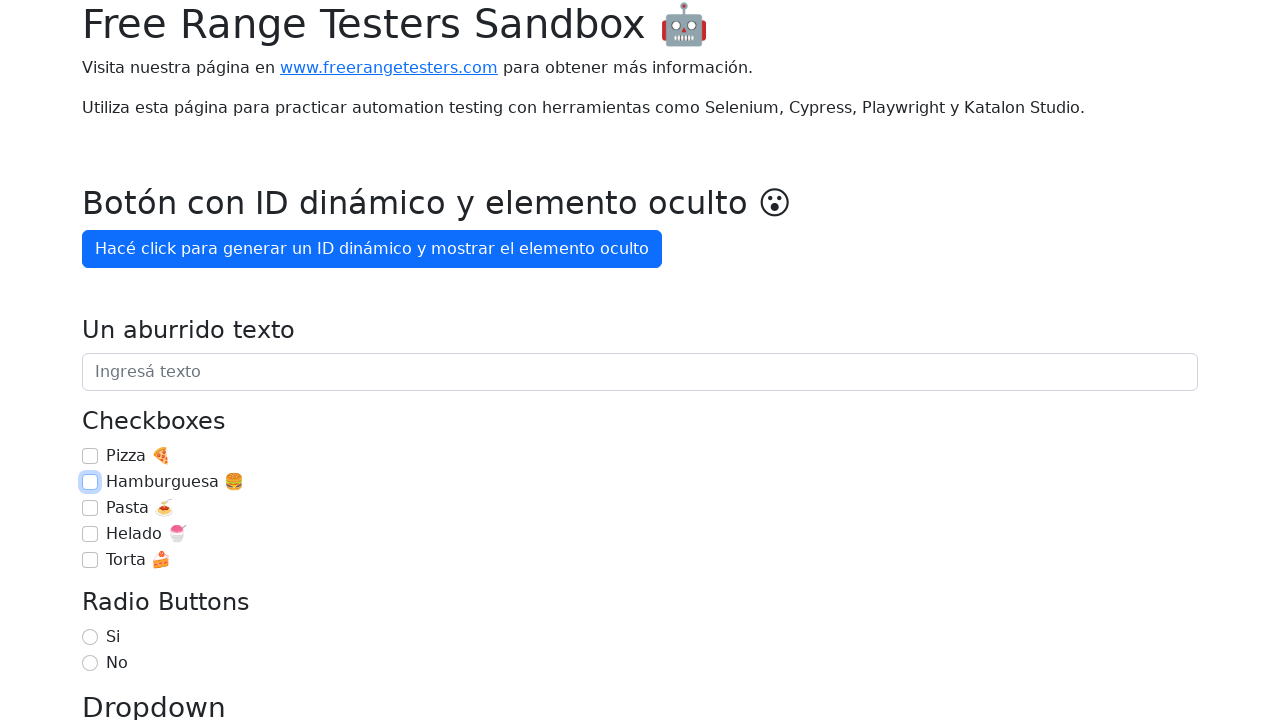

Checkbox 'Pasta 🍝' is visible
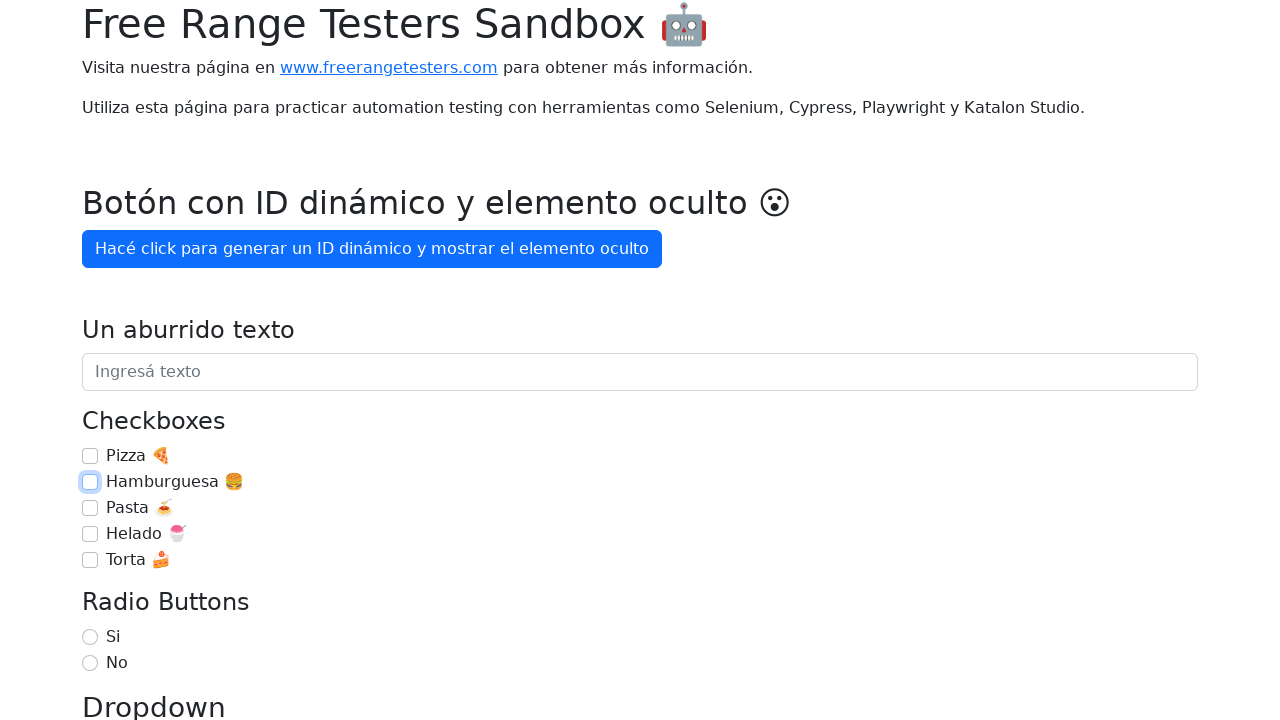

Checked checkbox 'Pasta 🍝' at (90, 508) on internal:role=checkbox[name="Pasta 🍝"i]
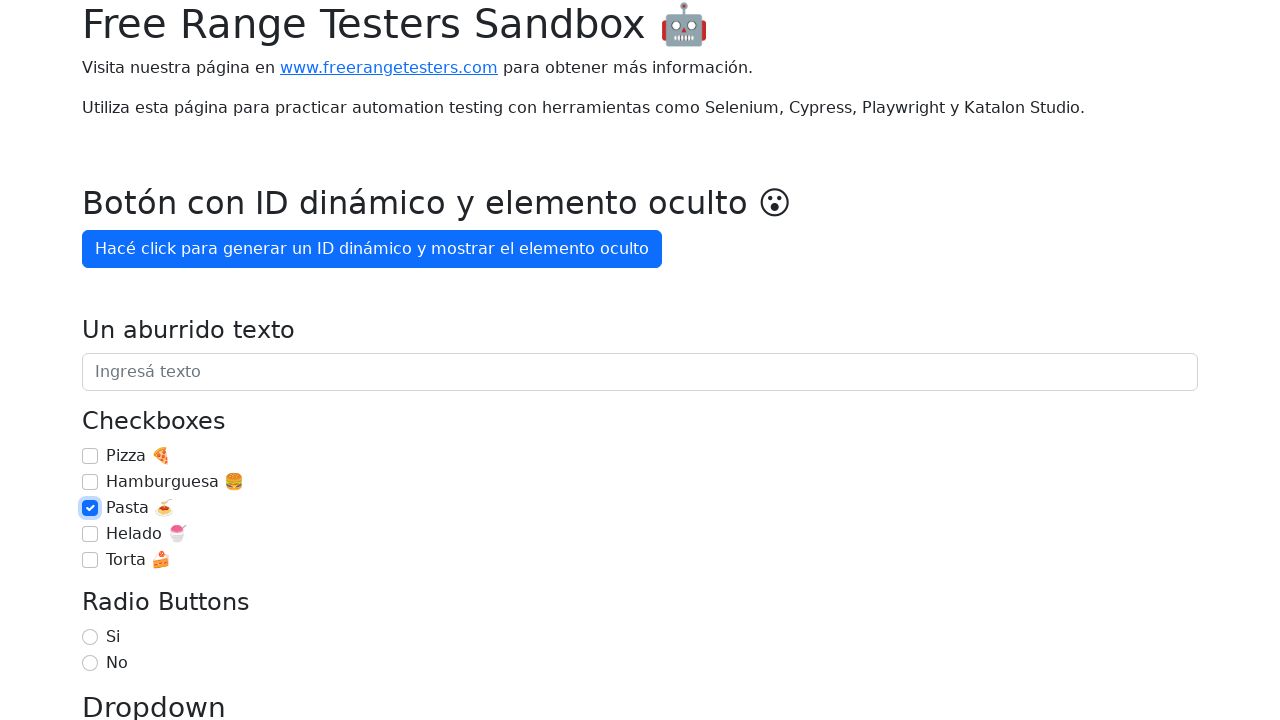

Unchecked checkbox 'Pasta 🍝' at (90, 508) on internal:role=checkbox[name="Pasta 🍝"i]
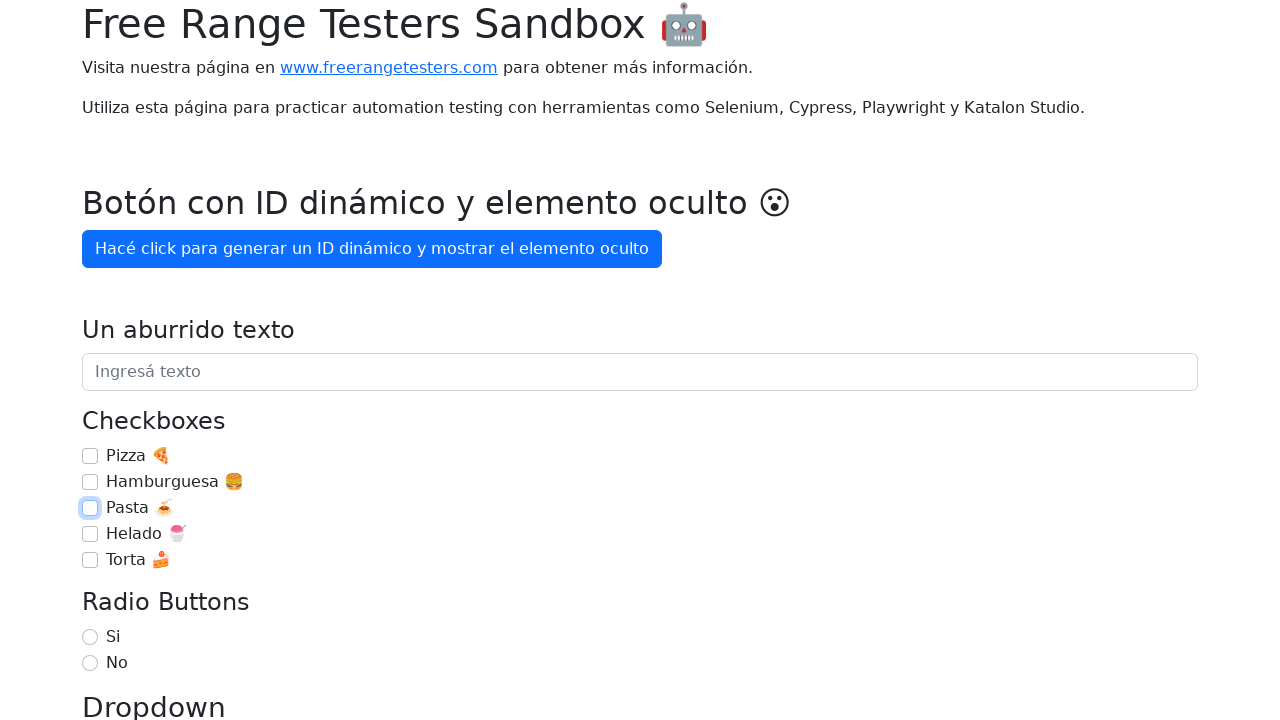

Located checkbox for 'Helado 🍧'
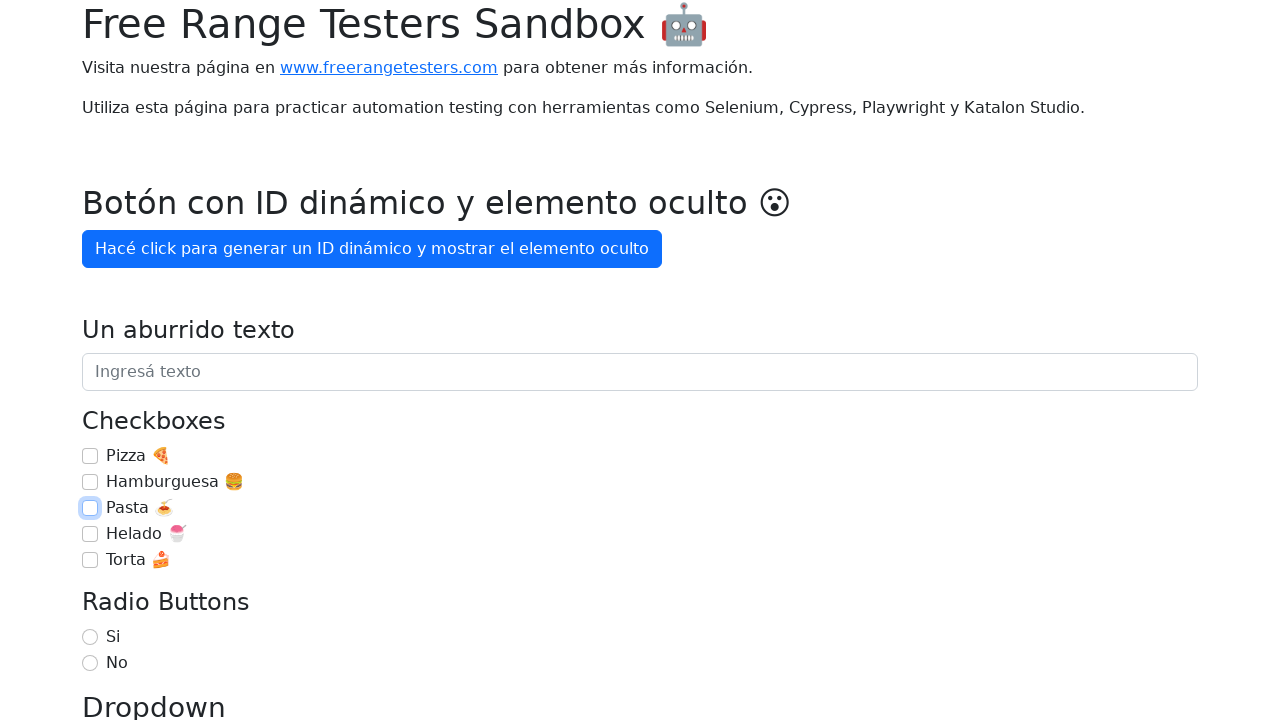

Checkbox 'Helado 🍧' is visible
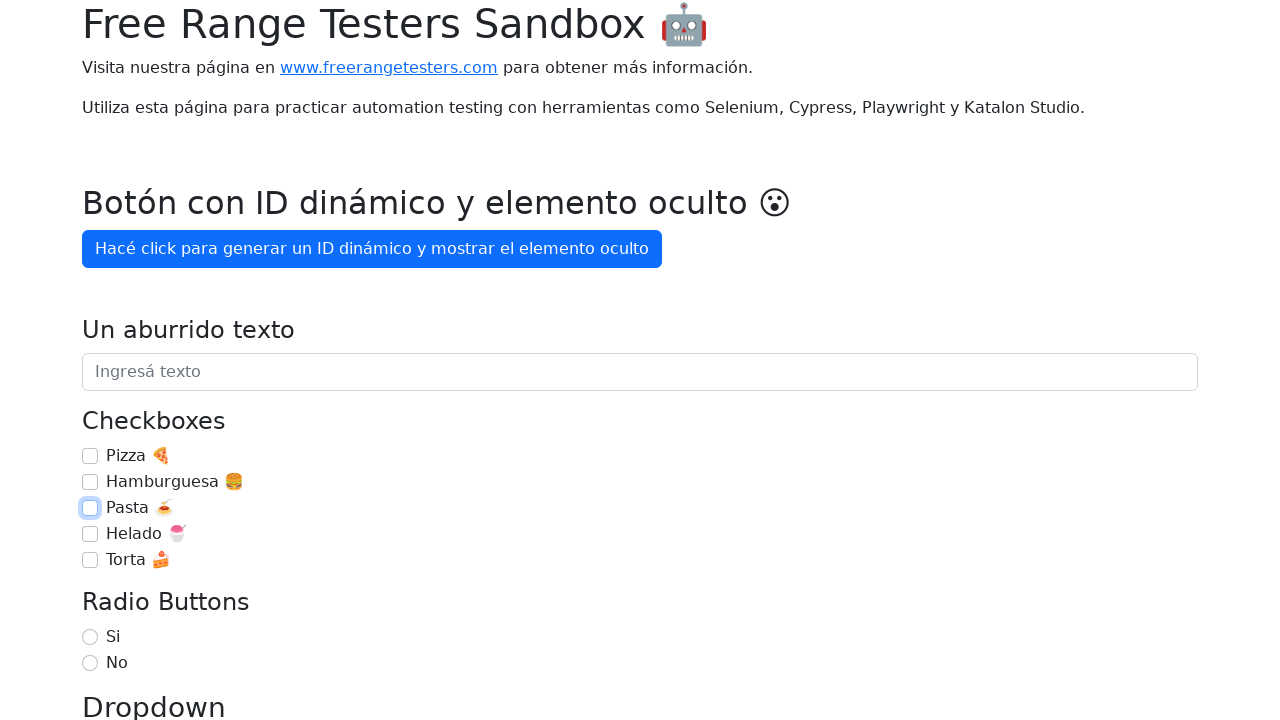

Checked checkbox 'Helado 🍧' at (90, 534) on internal:role=checkbox[name="Helado 🍧"i]
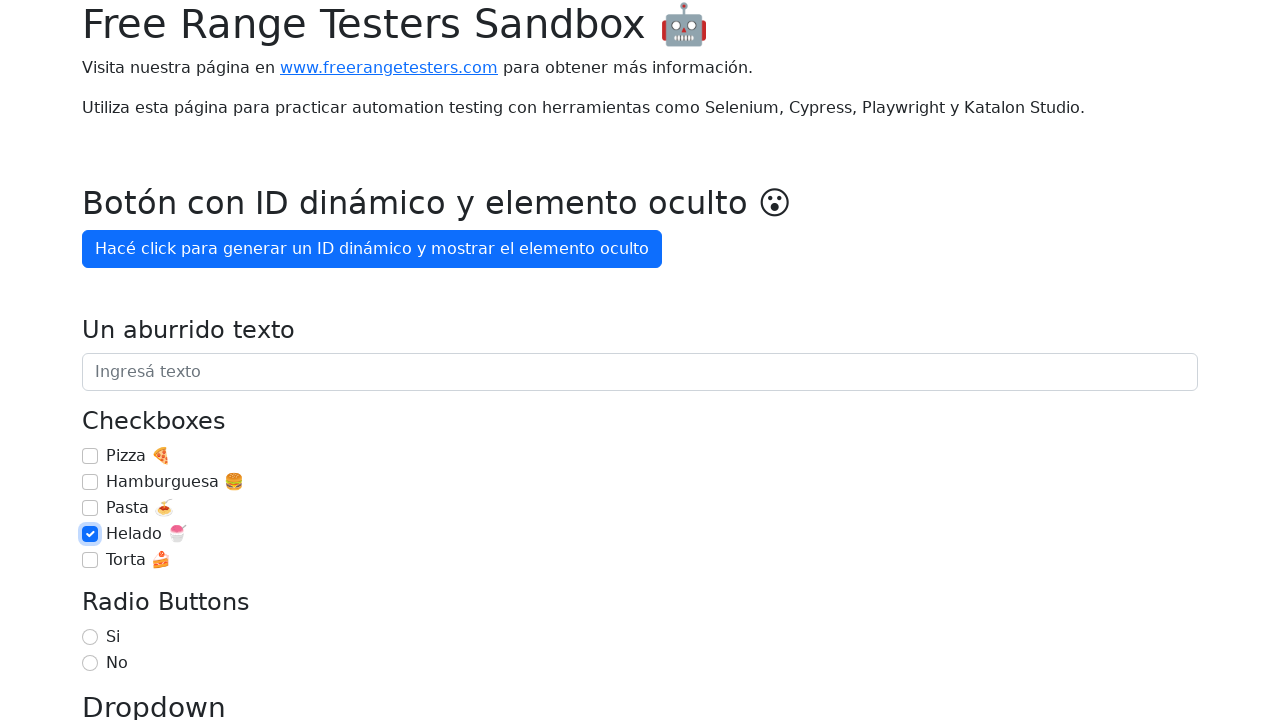

Unchecked checkbox 'Helado 🍧' at (90, 534) on internal:role=checkbox[name="Helado 🍧"i]
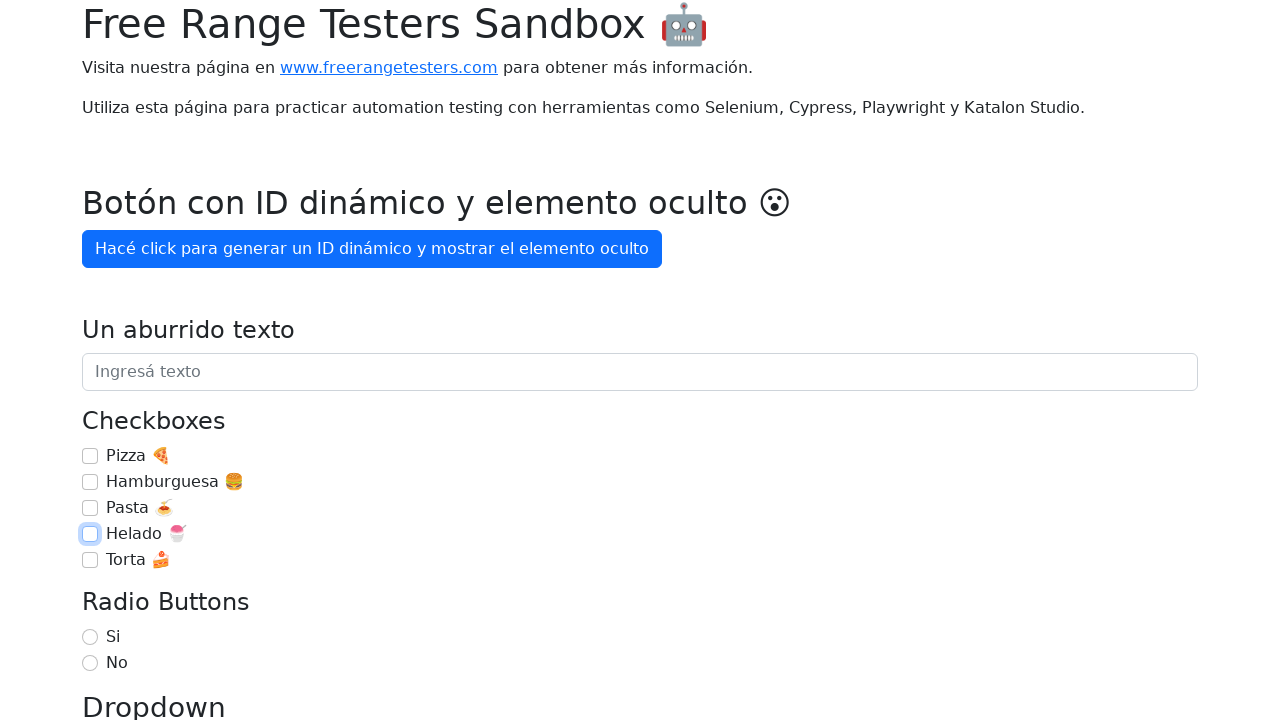

Located checkbox for 'Torta 🍰'
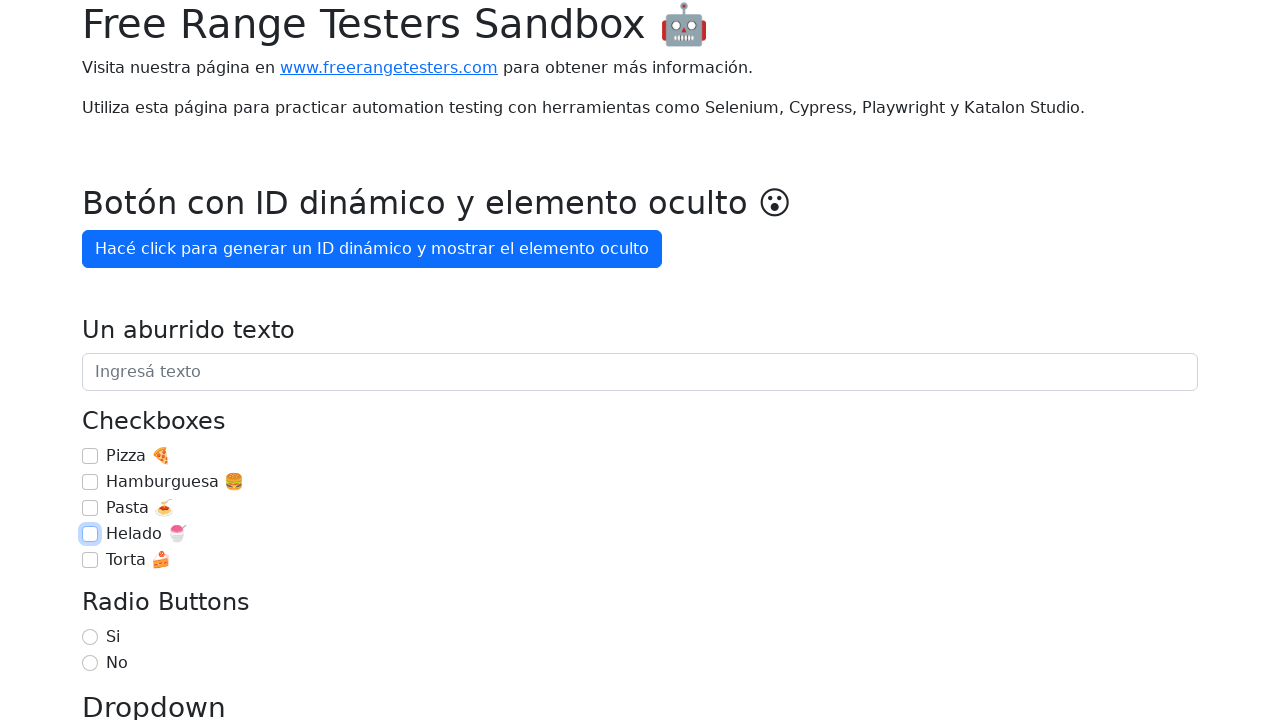

Checkbox 'Torta 🍰' is visible
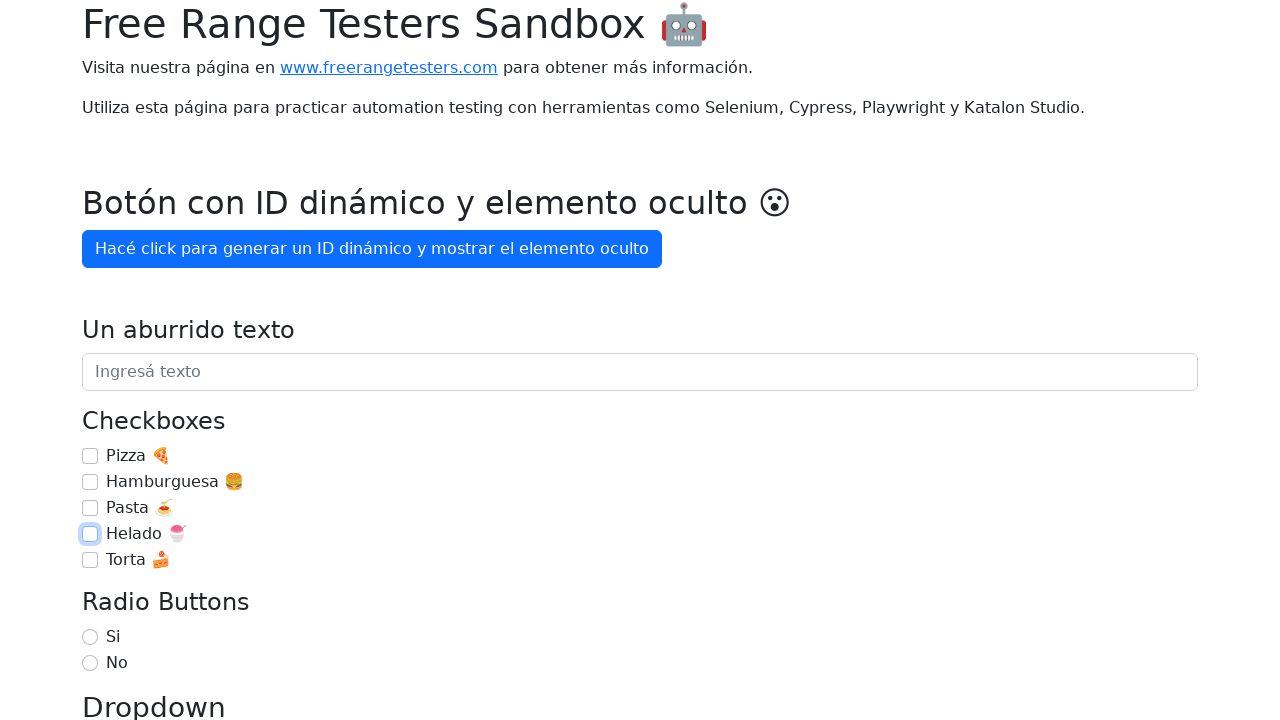

Checked checkbox 'Torta 🍰' at (90, 560) on internal:role=checkbox[name="Torta 🍰"i]
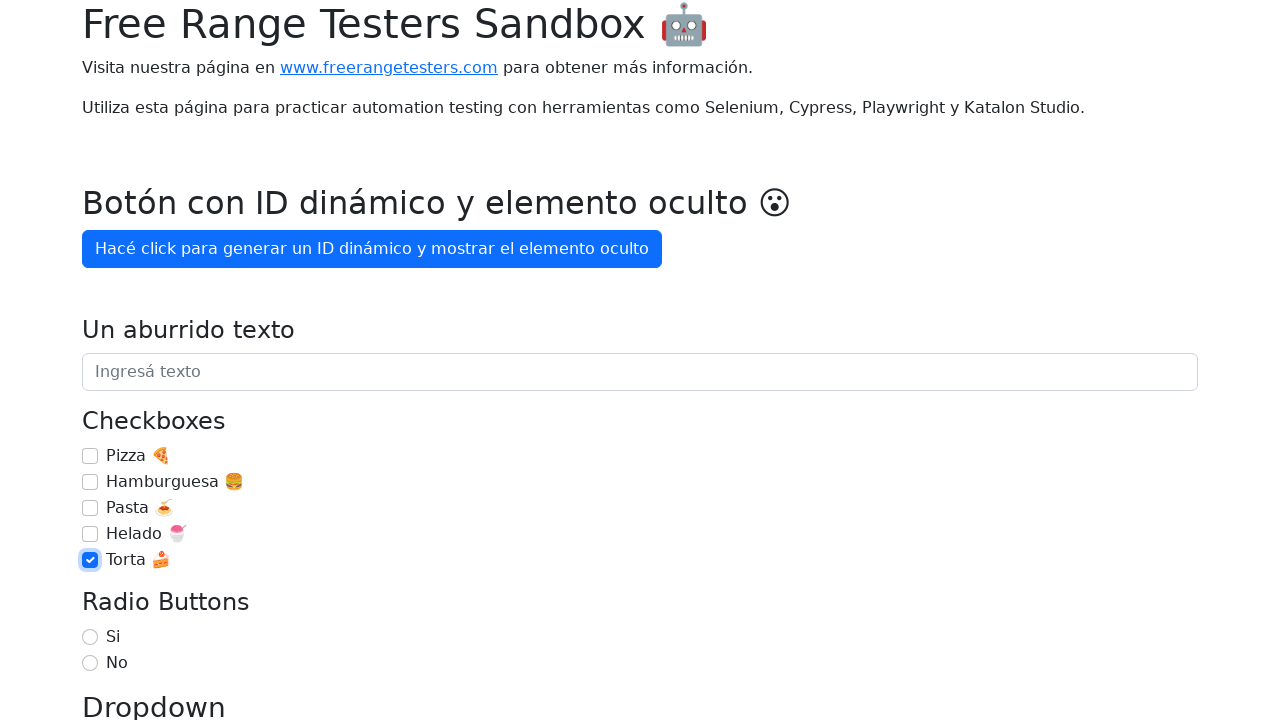

Unchecked checkbox 'Torta 🍰' at (90, 560) on internal:role=checkbox[name="Torta 🍰"i]
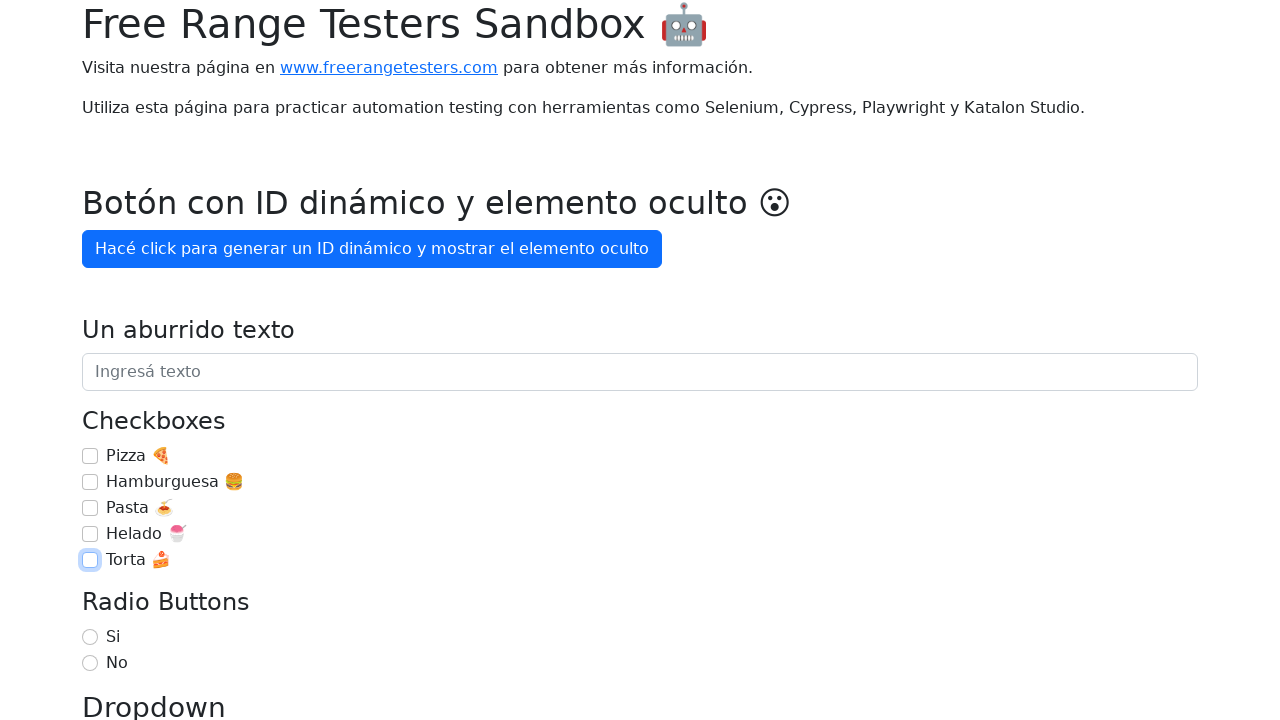

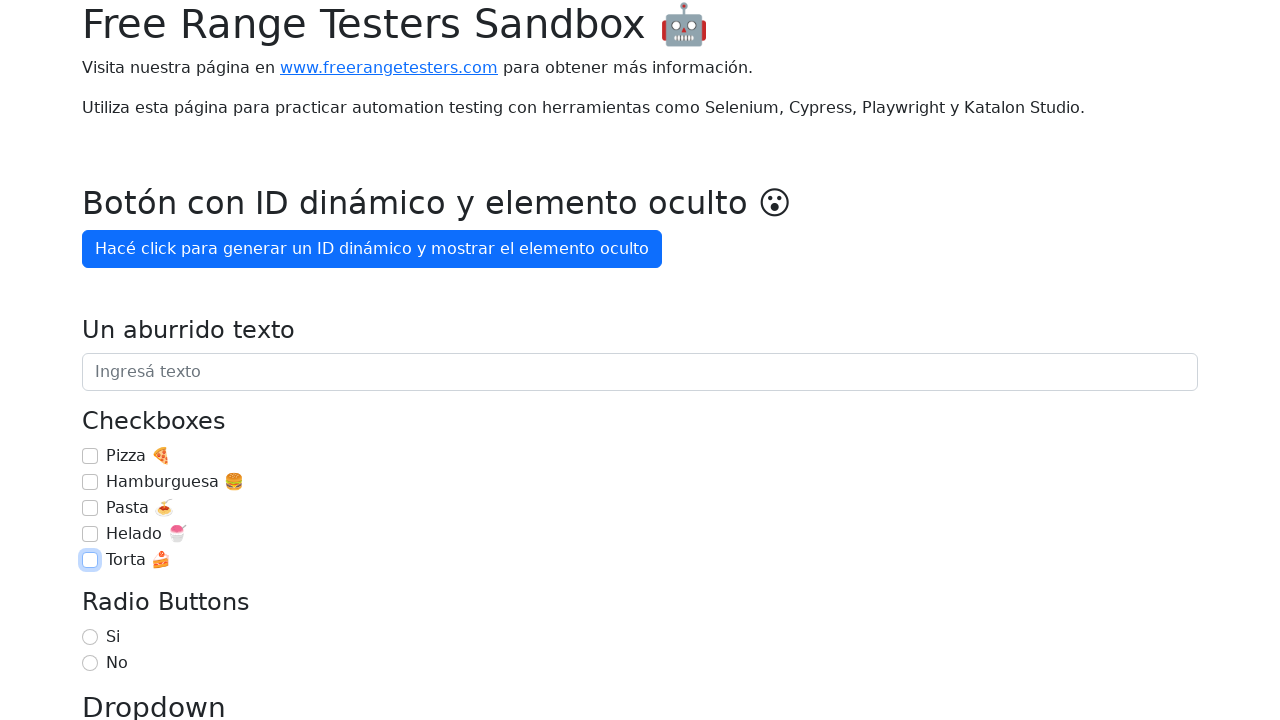